Tests window switching functionality by clicking a link that opens a new window, capturing text from both windows, and switching between them

Starting URL: https://the-internet.herokuapp.com/windows

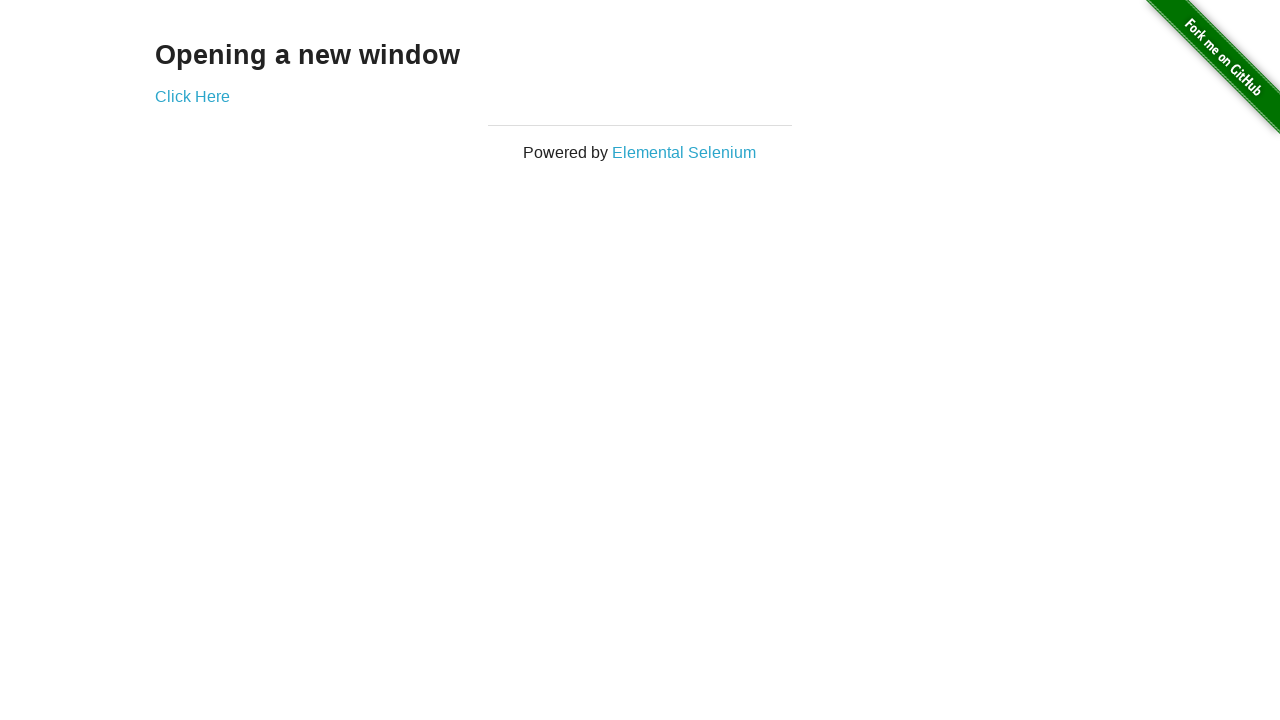

Clicked link to open new window and captured new page context at (192, 96) on a[target='_blank']
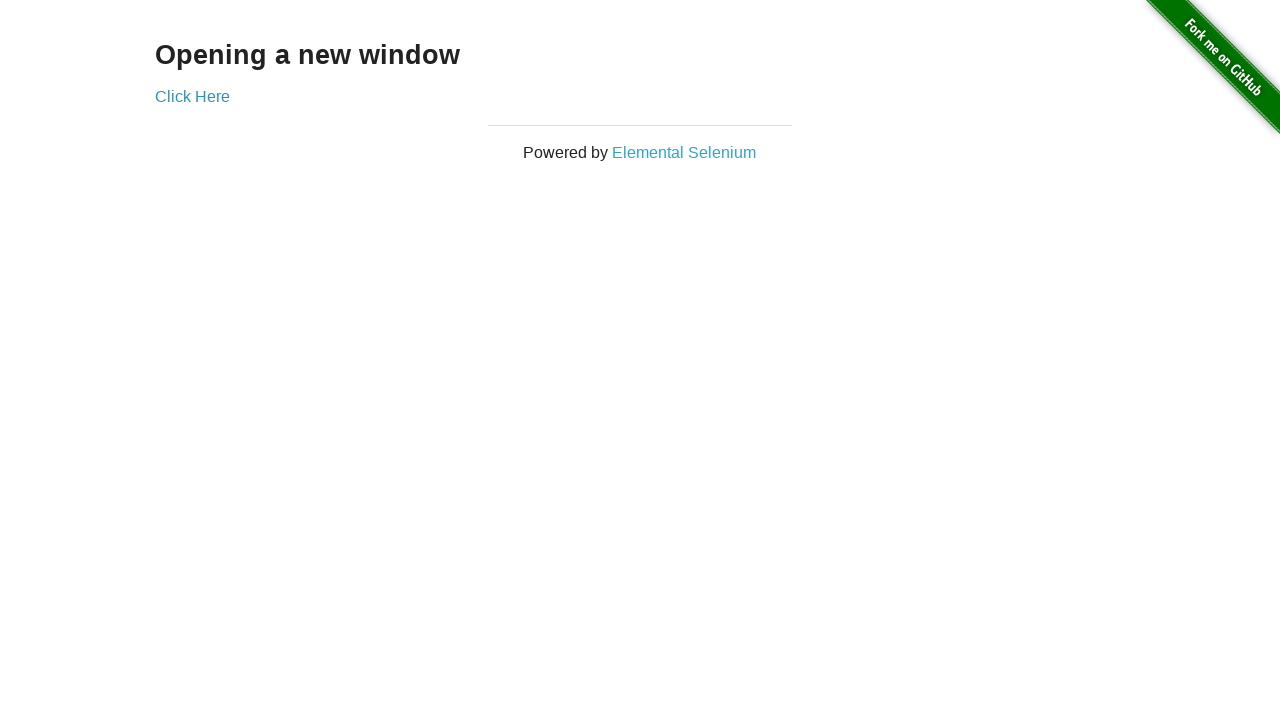

Retrieved text from new window heading
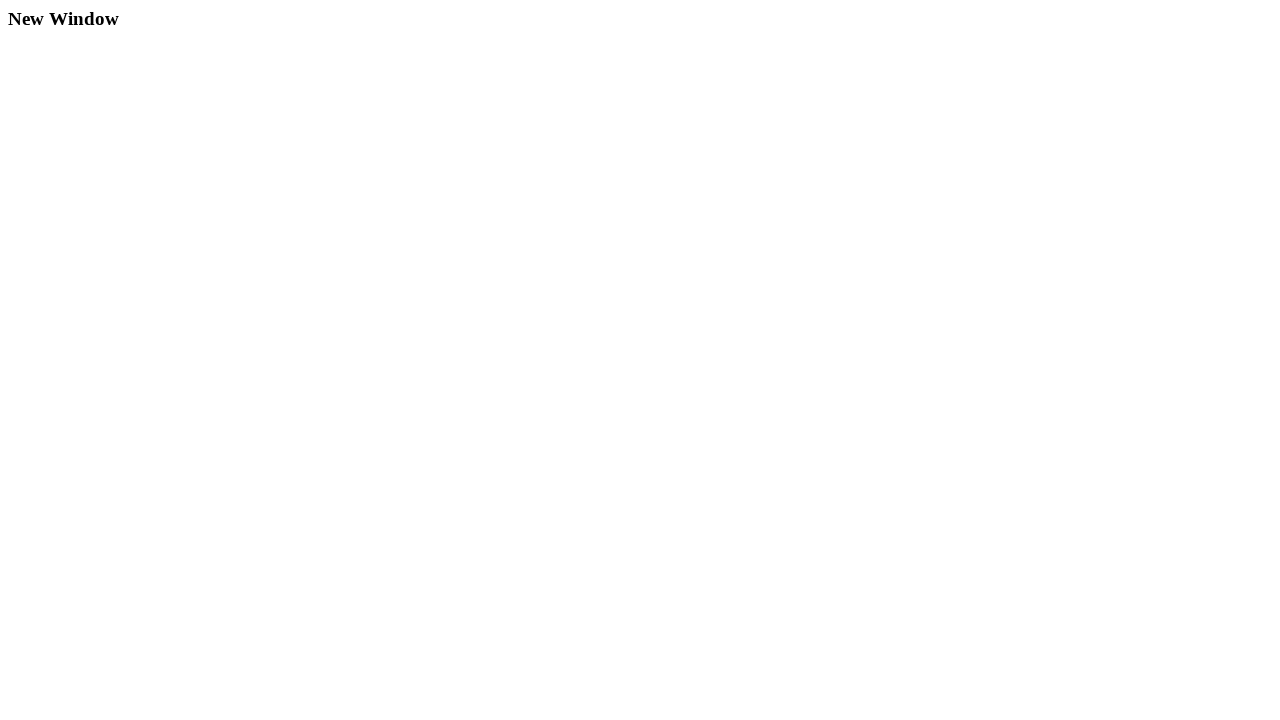

Retrieved text from original window heading
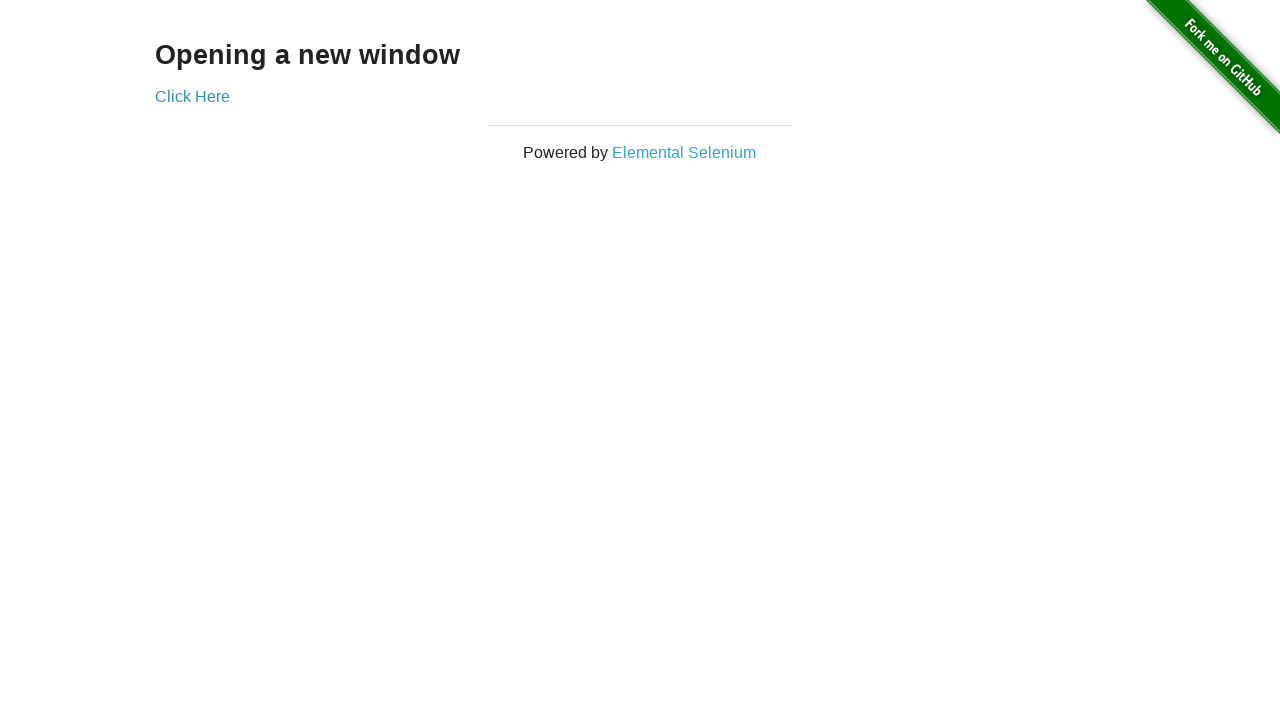

Printed comparison - New window: 'New Window', Original window: 'Opening a new window'
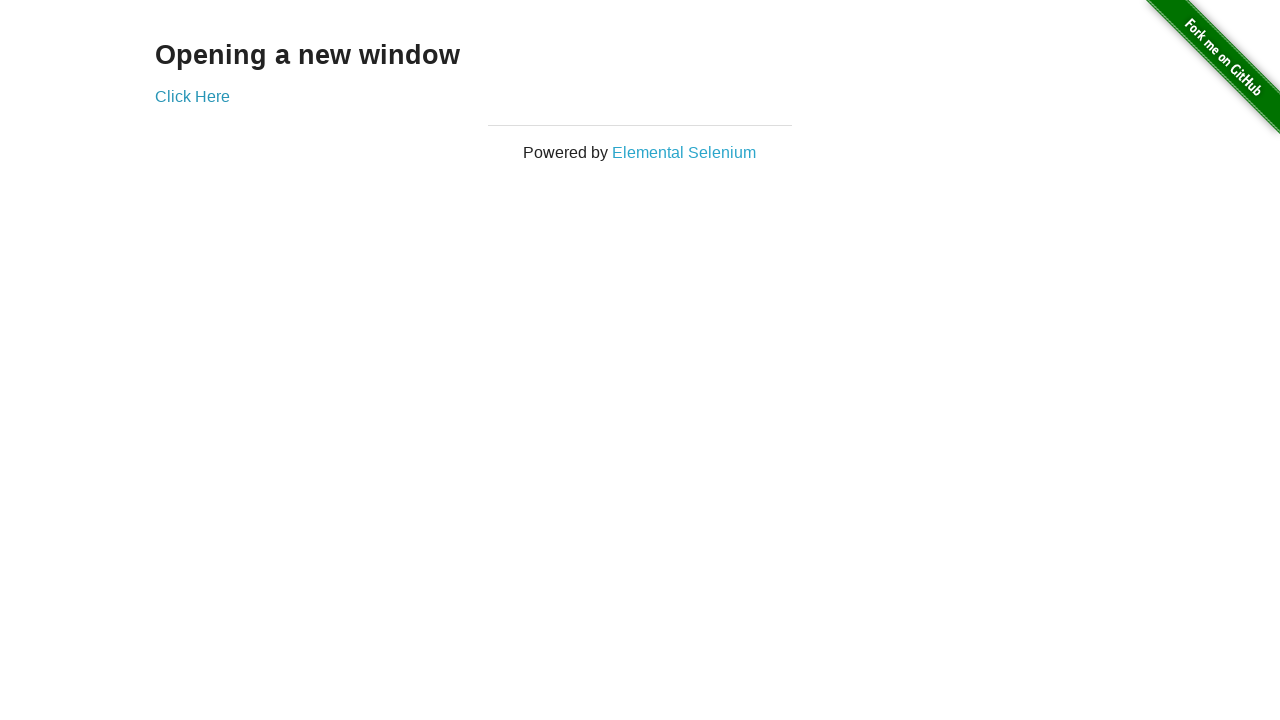

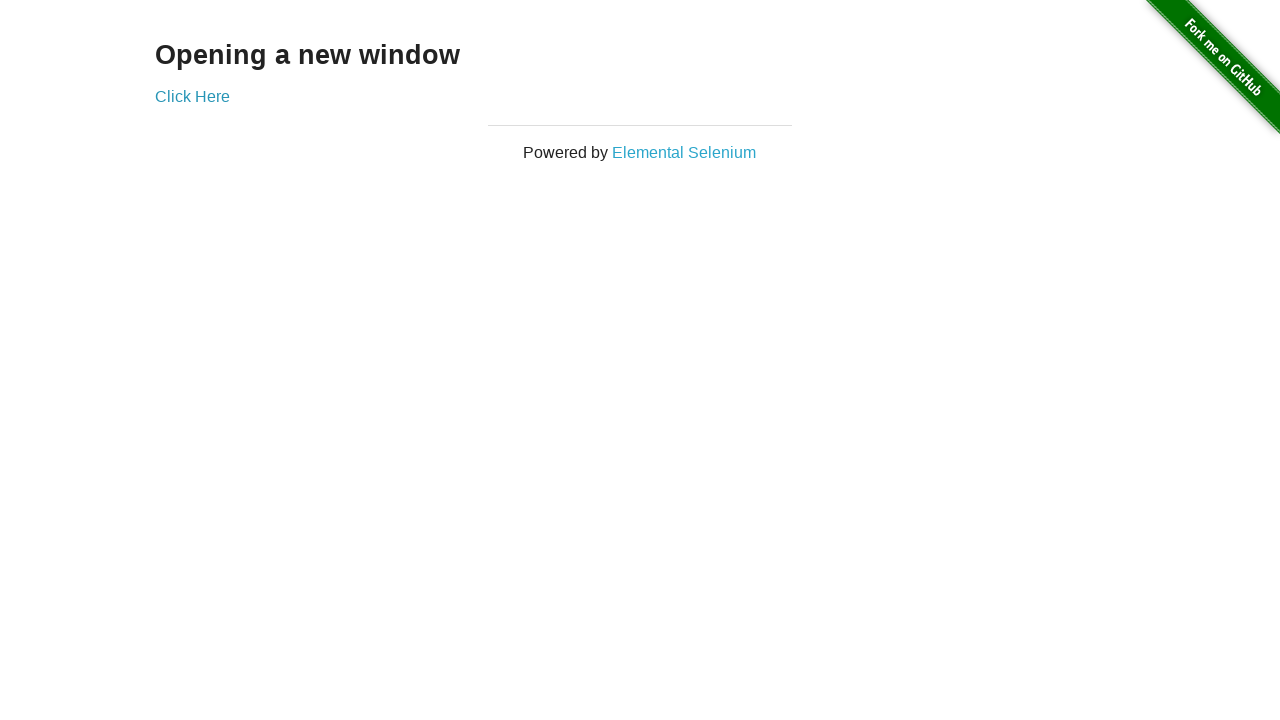